Verifies that the browser has navigated to the Urban Ladder homepage by checking the current URL

Starting URL: https://www.urbanladder.com/

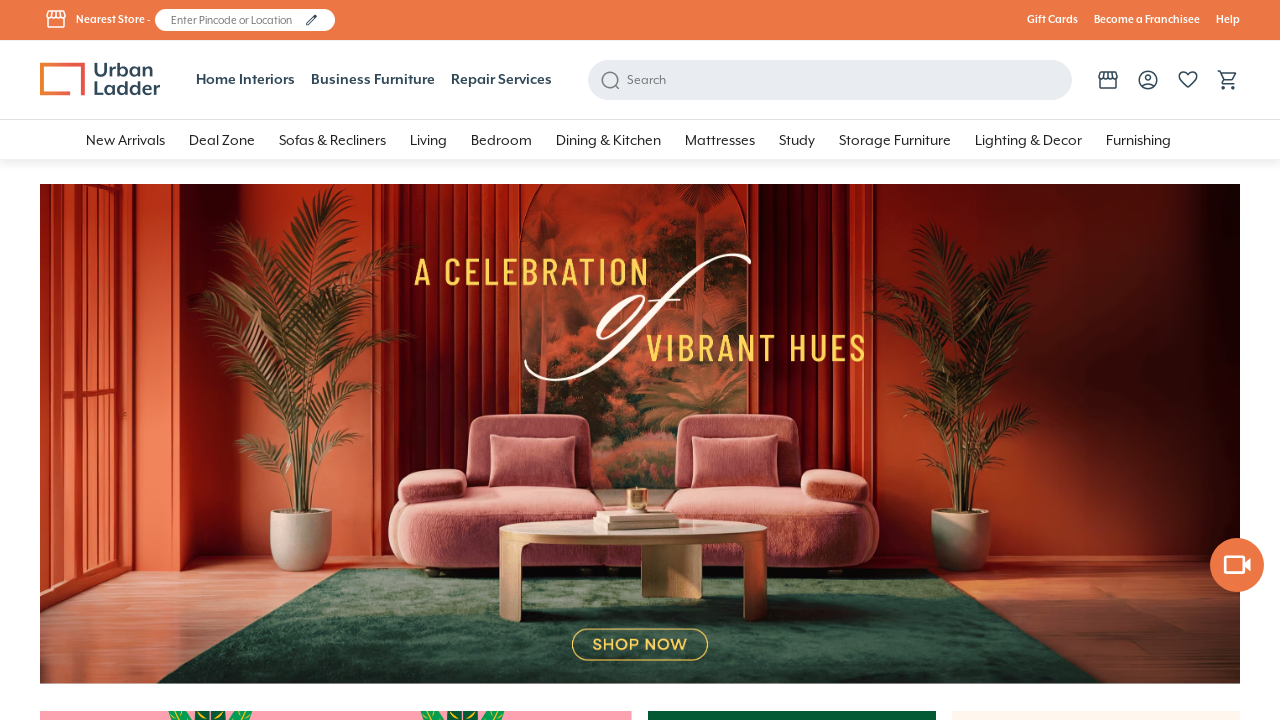

Verified browser navigated to Urban Ladder homepage URL
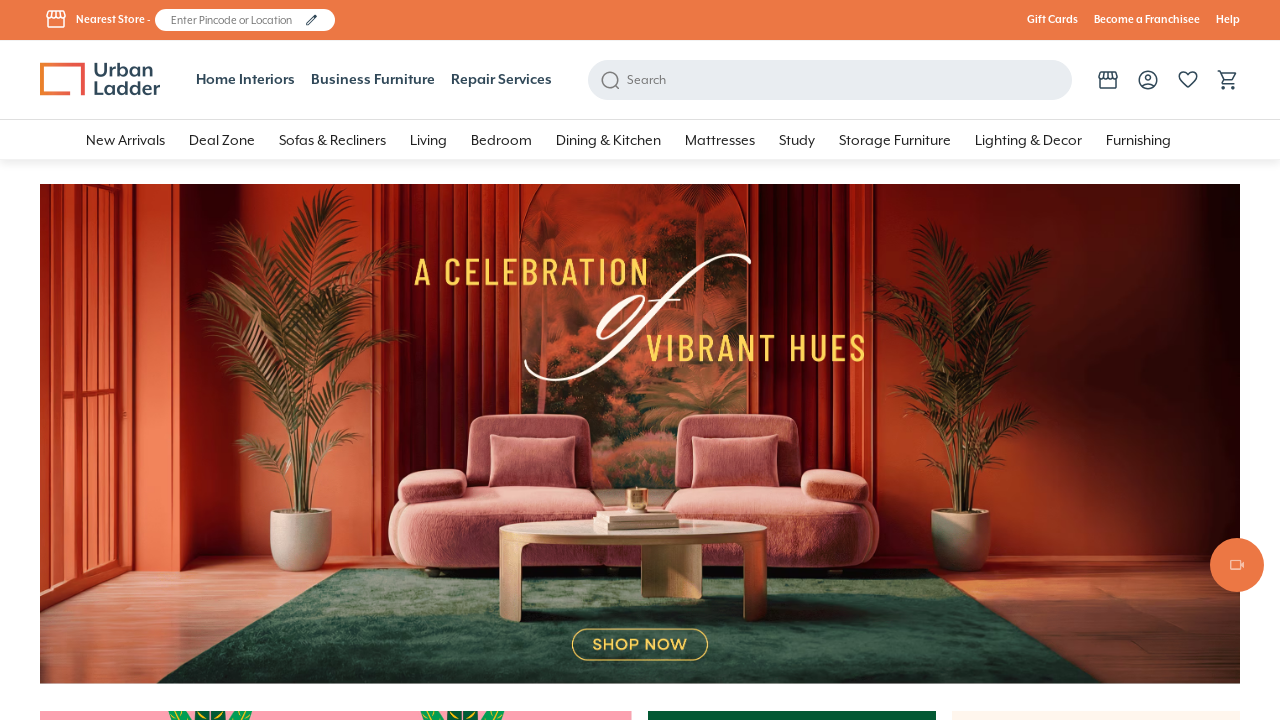

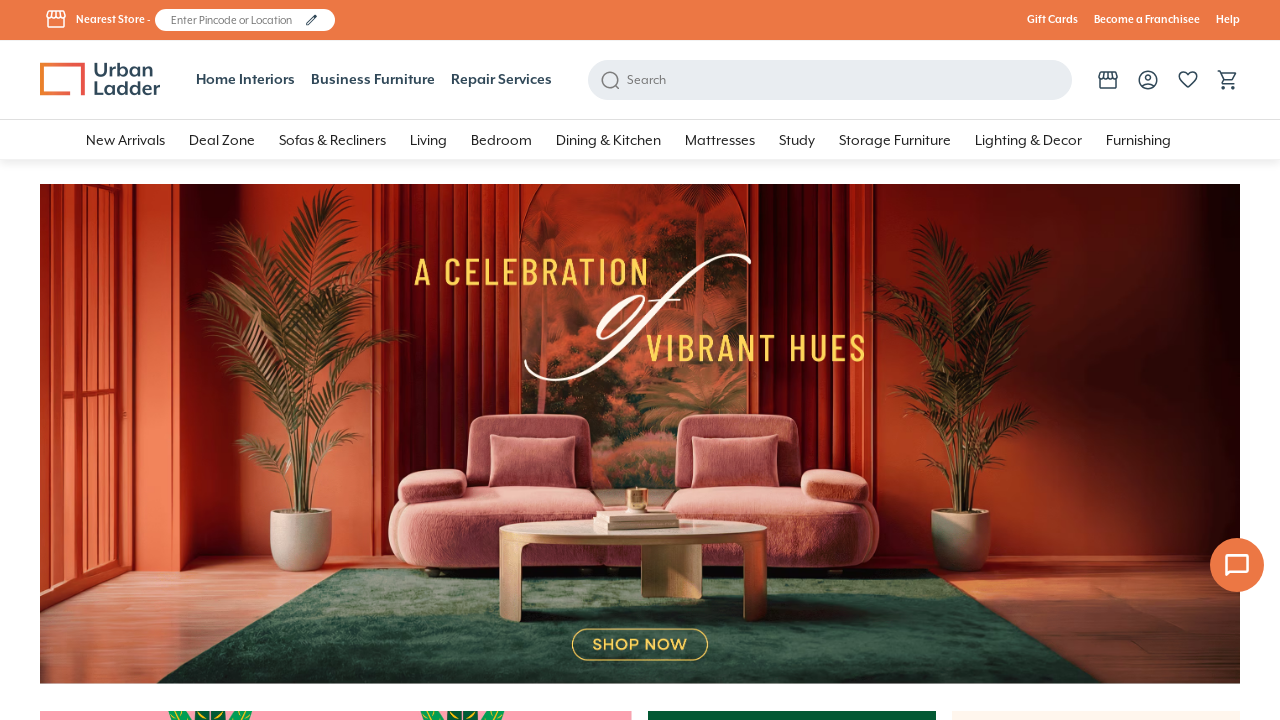